Tests that edits are cancelled when pressing Escape key

Starting URL: https://demo.playwright.dev/todomvc

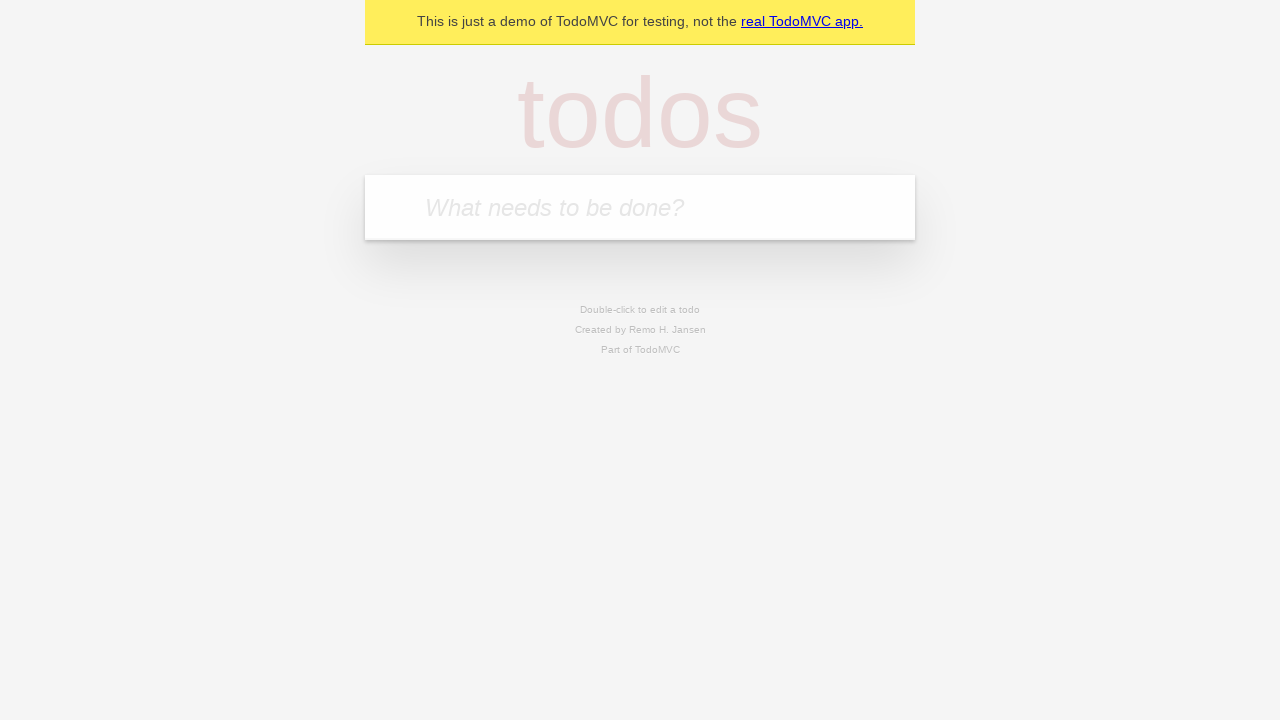

Filled todo input with 'buy some cheese' on internal:attr=[placeholder="What needs to be done?"i]
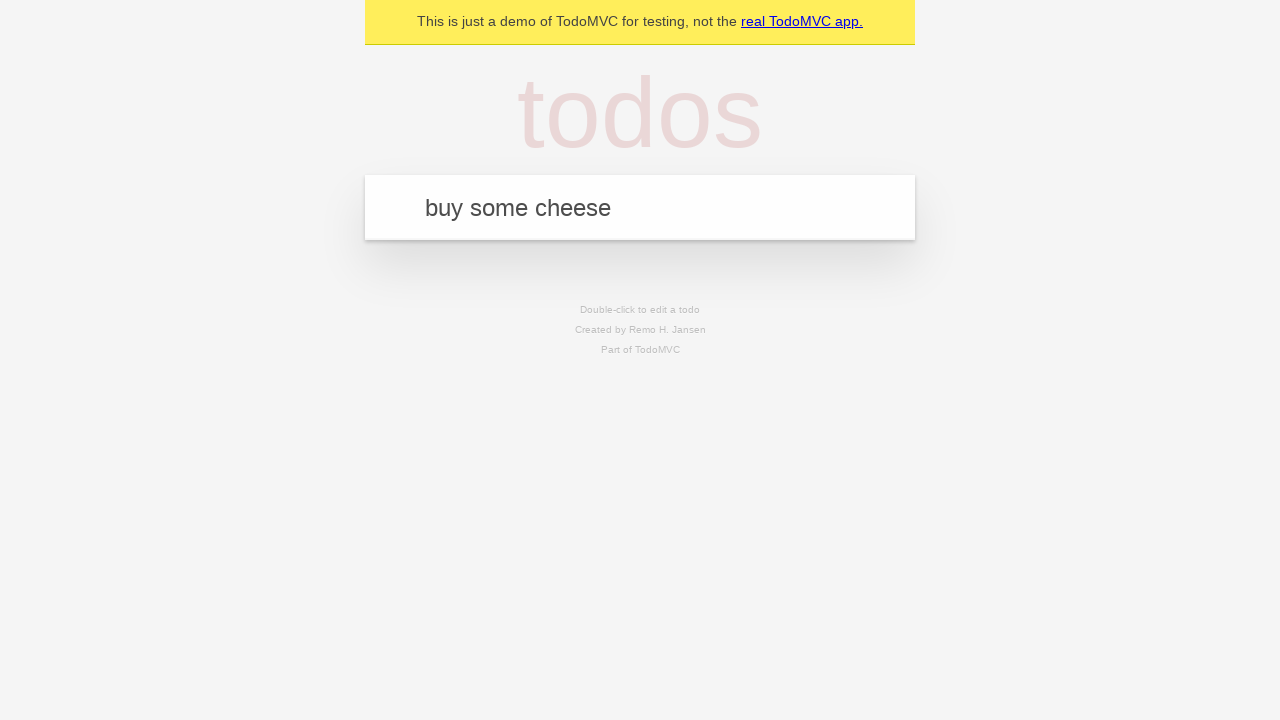

Pressed Enter to create first todo on internal:attr=[placeholder="What needs to be done?"i]
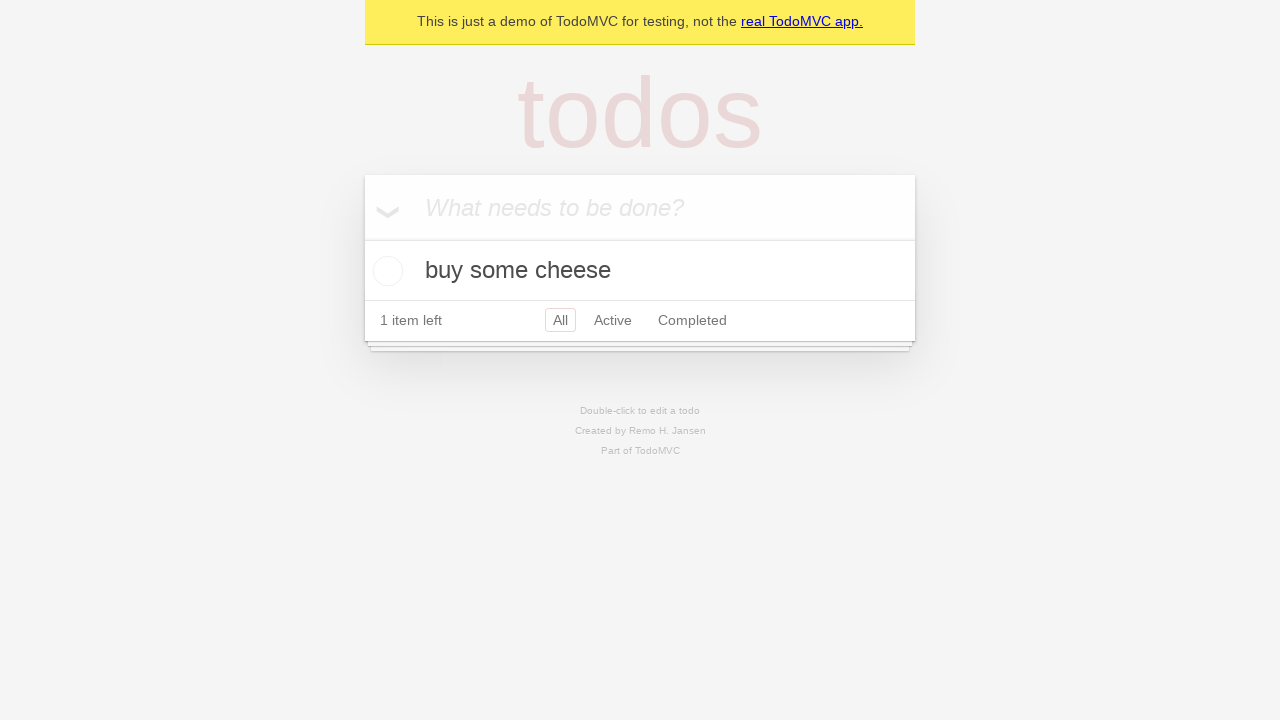

Filled todo input with 'feed the cat' on internal:attr=[placeholder="What needs to be done?"i]
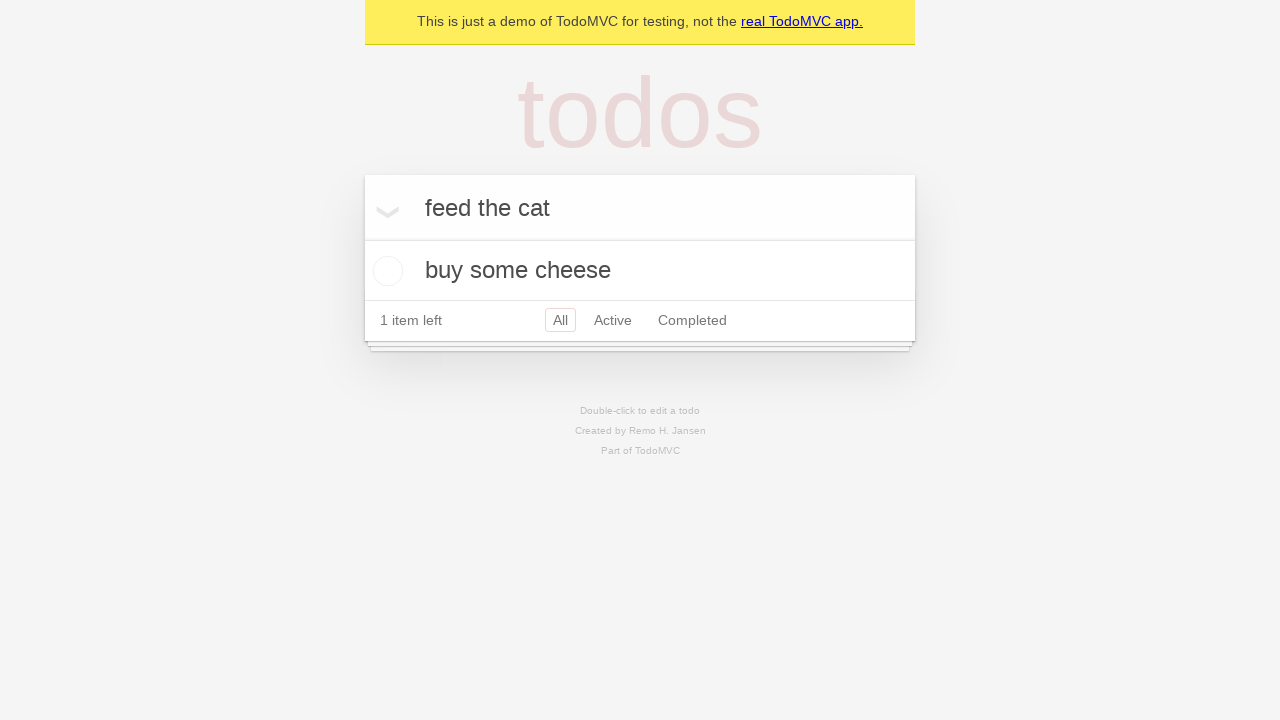

Pressed Enter to create second todo on internal:attr=[placeholder="What needs to be done?"i]
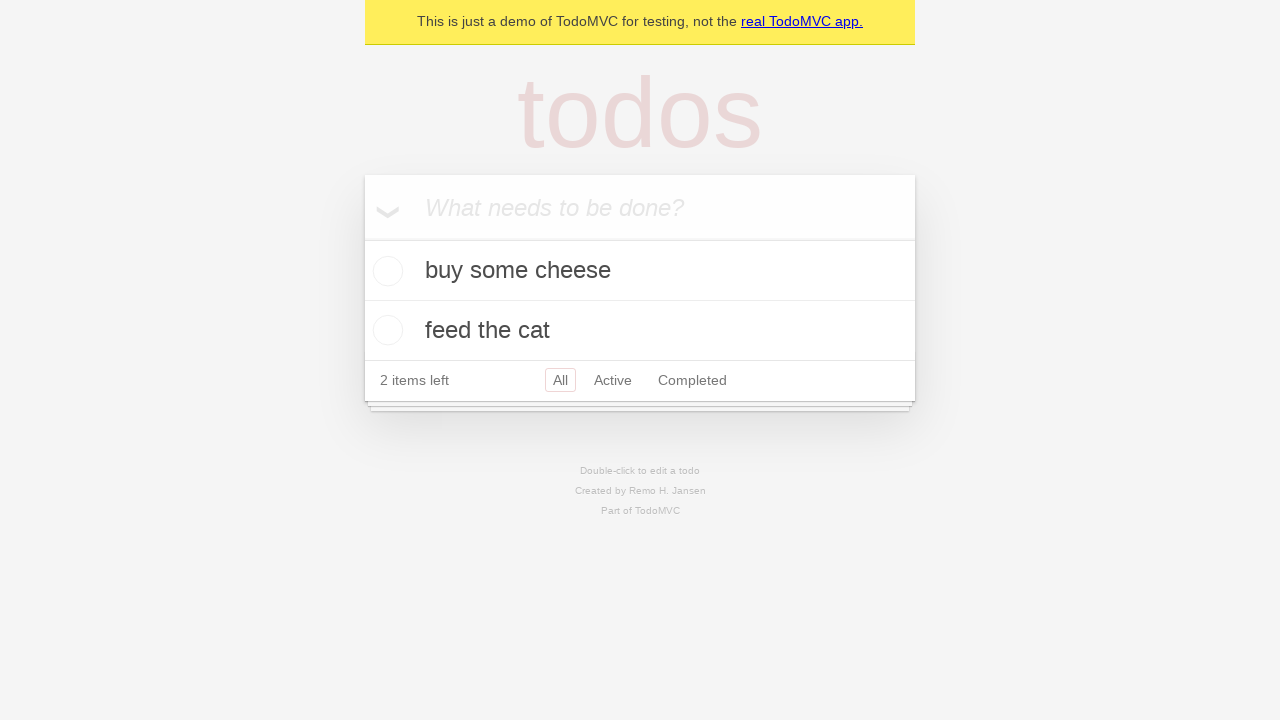

Filled todo input with 'book a doctors appointment' on internal:attr=[placeholder="What needs to be done?"i]
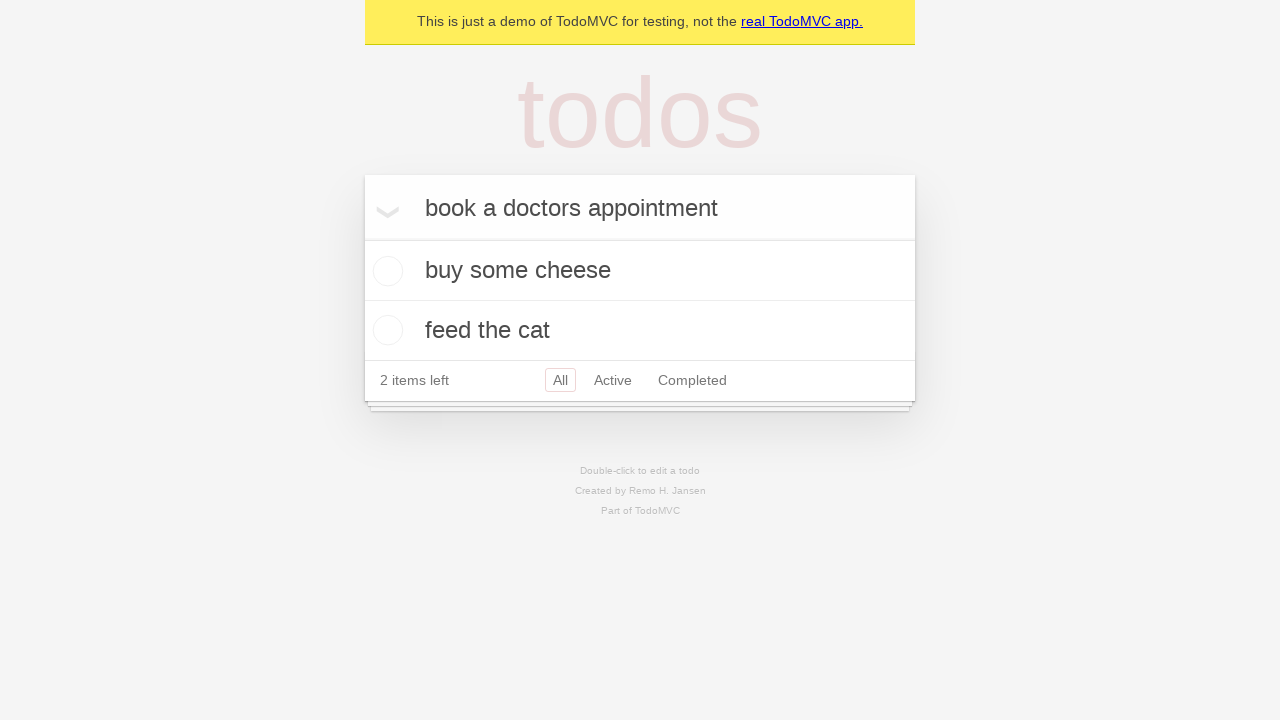

Pressed Enter to create third todo on internal:attr=[placeholder="What needs to be done?"i]
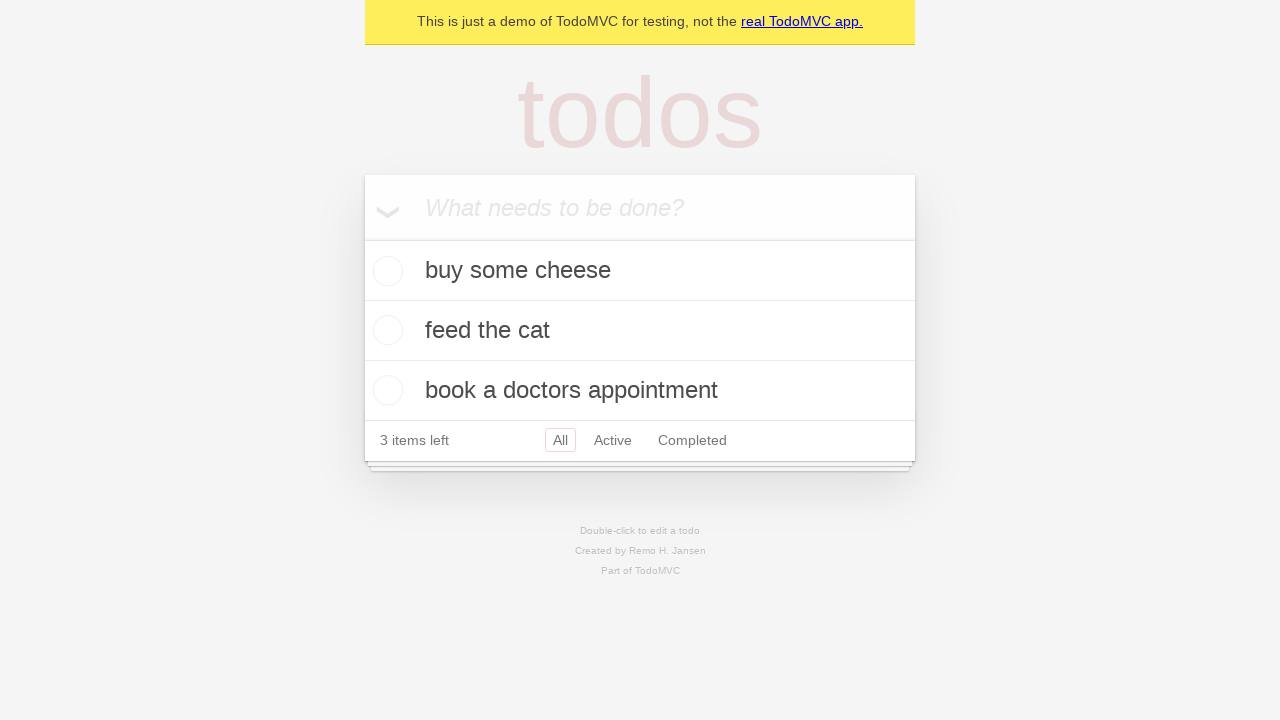

Double-clicked second todo to enter edit mode at (640, 331) on [data-testid='todo-item'] >> nth=1
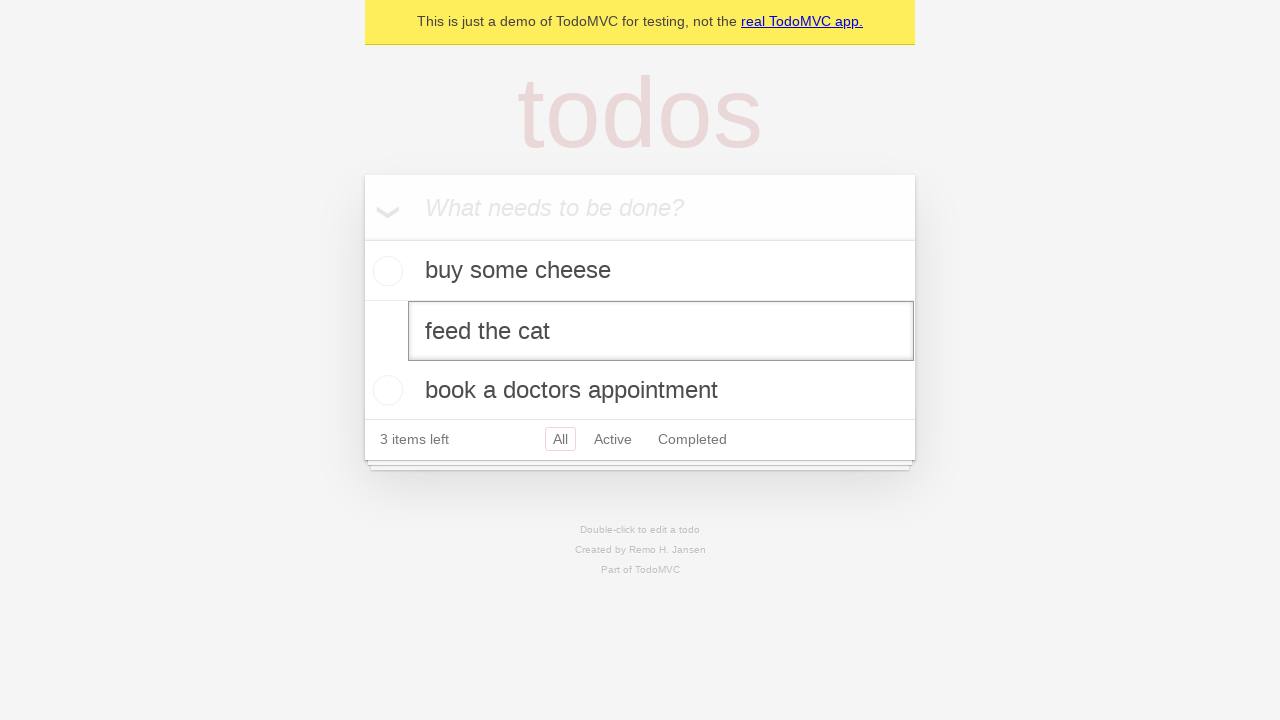

Filled edit textbox with 'buy some sausages' on [data-testid='todo-item'] >> nth=1 >> internal:role=textbox[name="Edit"i]
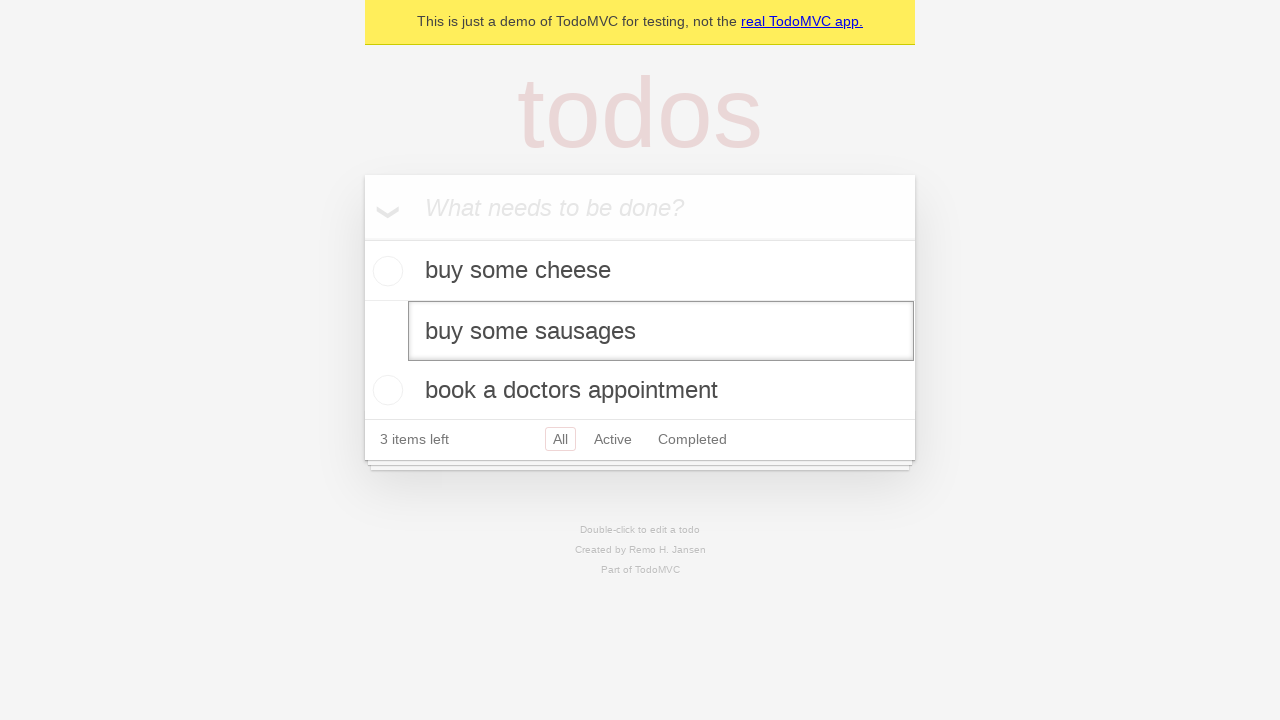

Pressed Escape to cancel edits on [data-testid='todo-item'] >> nth=1 >> internal:role=textbox[name="Edit"i]
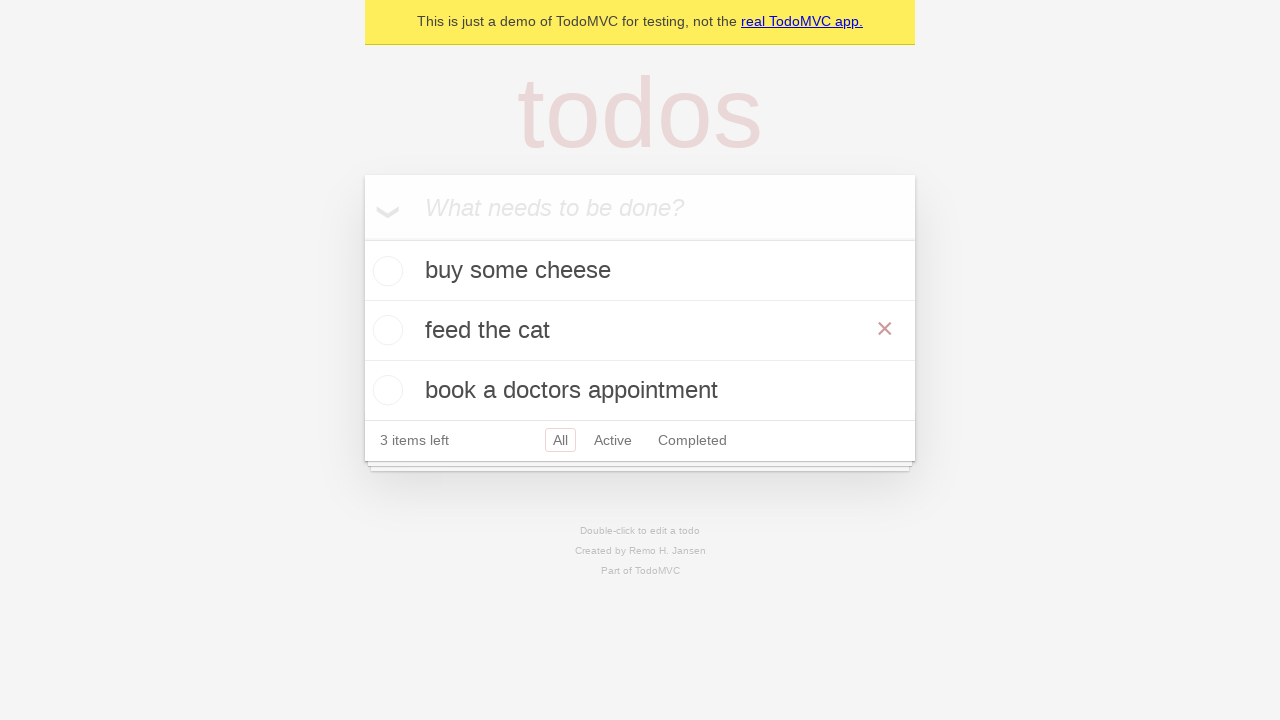

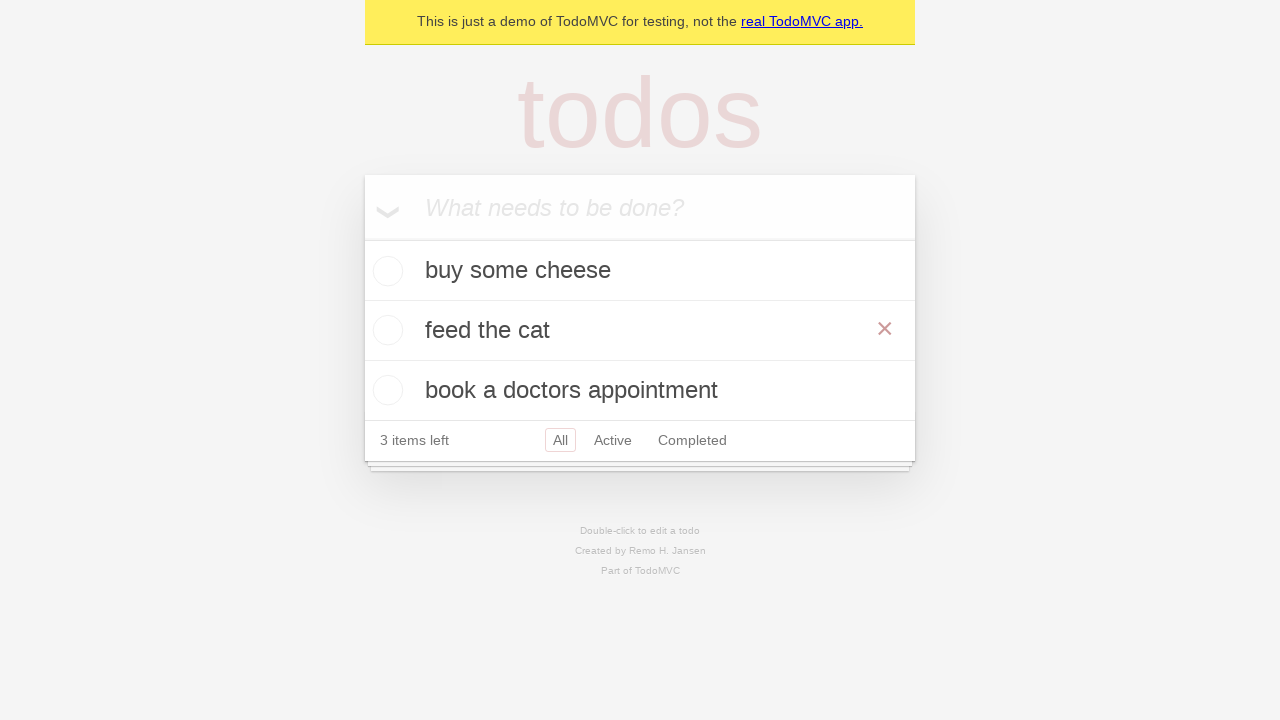